Tests the age form by entering a name and age, submitting the form, and verifying the result message

Starting URL: https://kristinek.github.io/site/examples/age

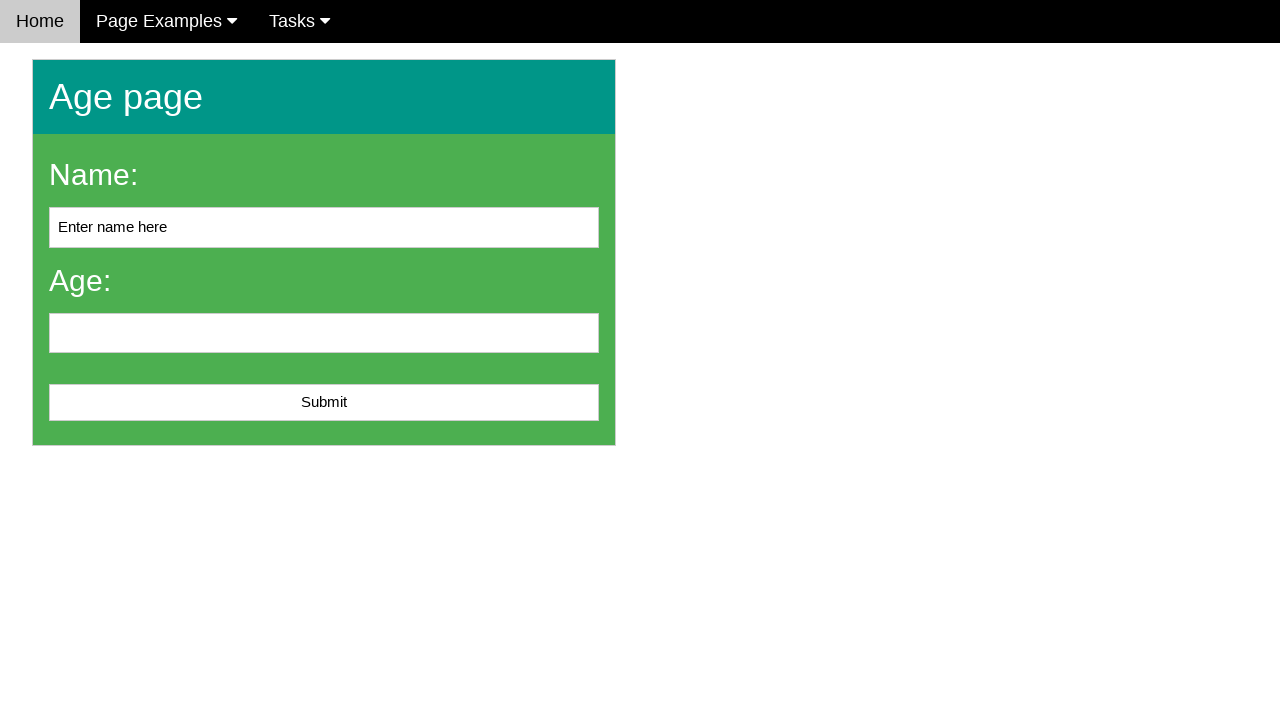

Navigated to age form page
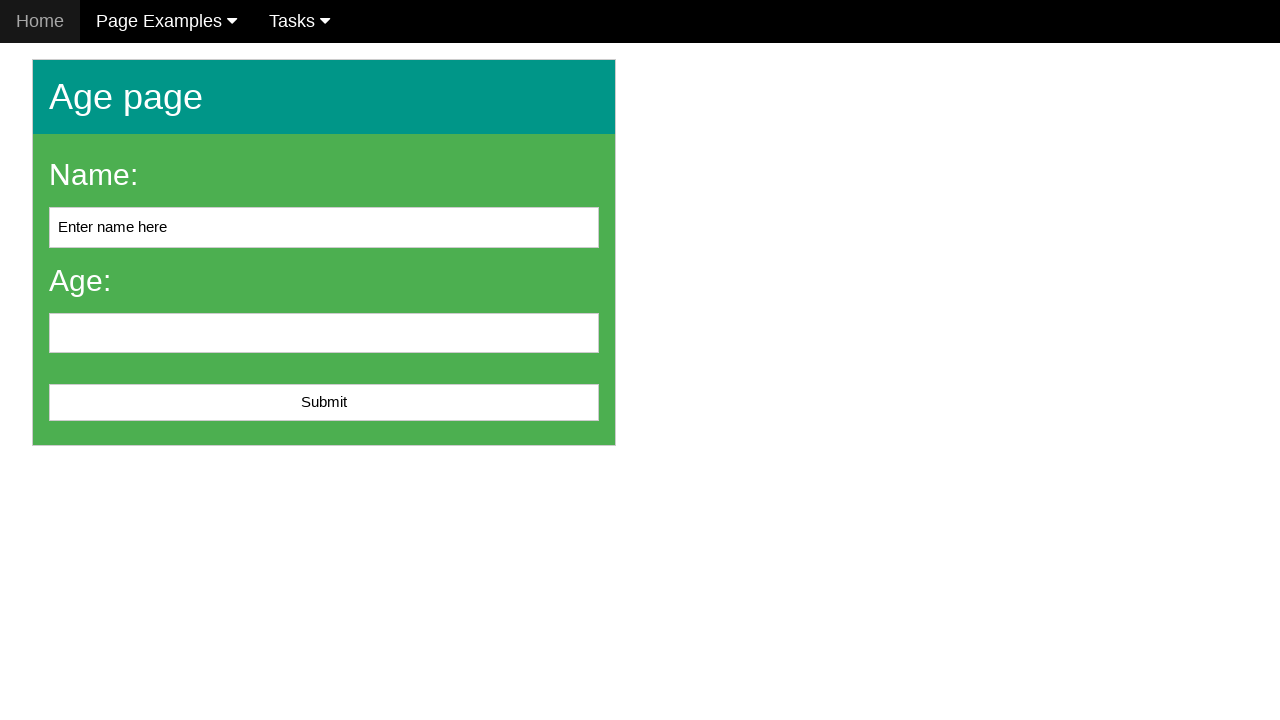

Cleared name field on #name
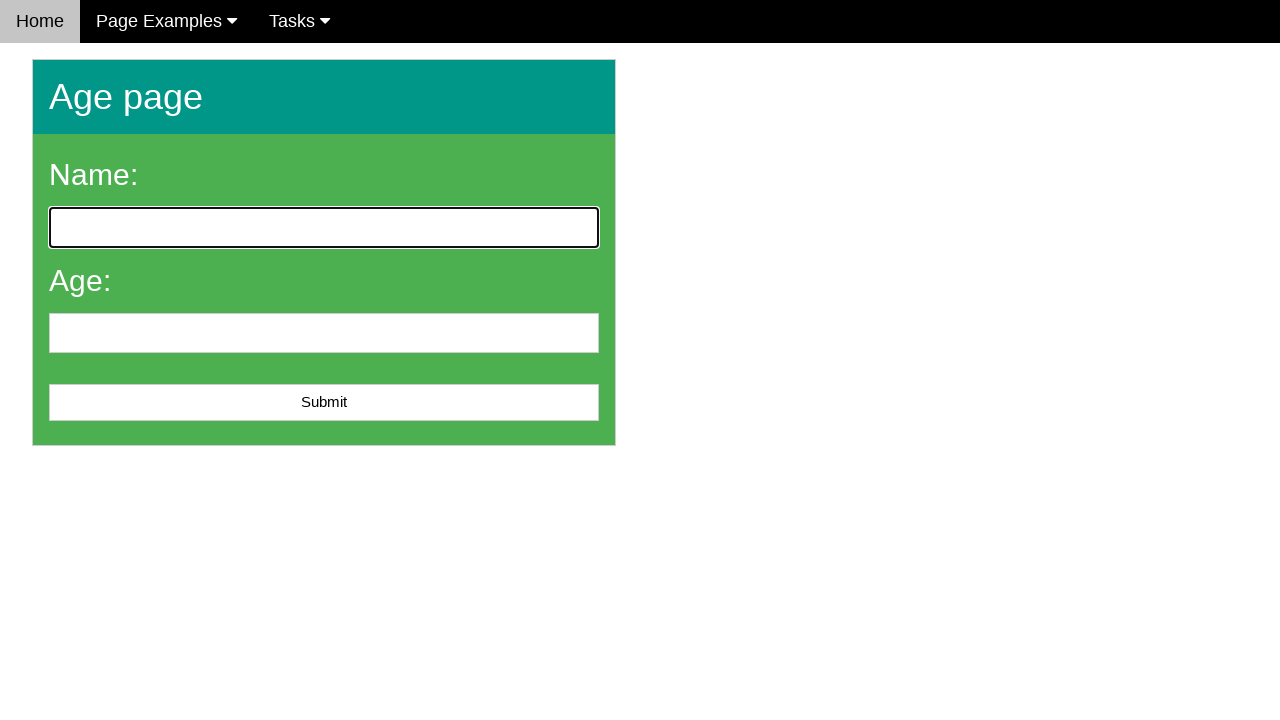

Filled name field with 'John Smith' on #name
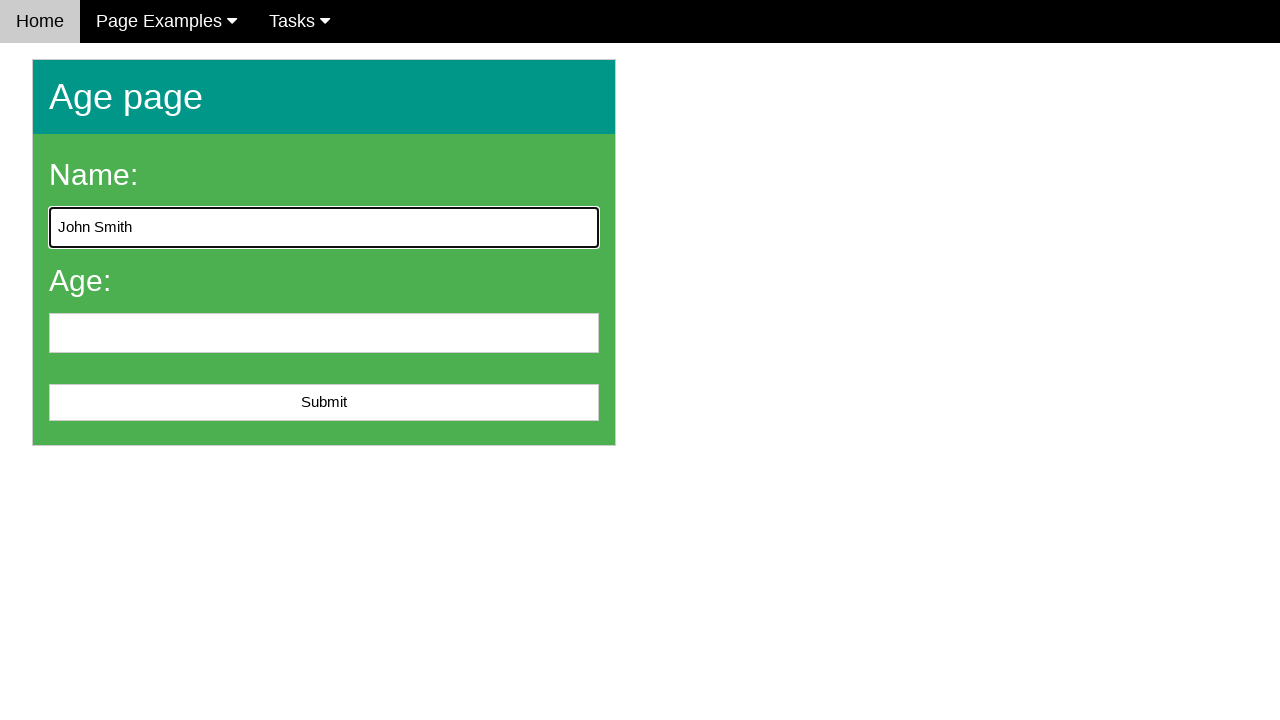

Filled age field with '25' on #age
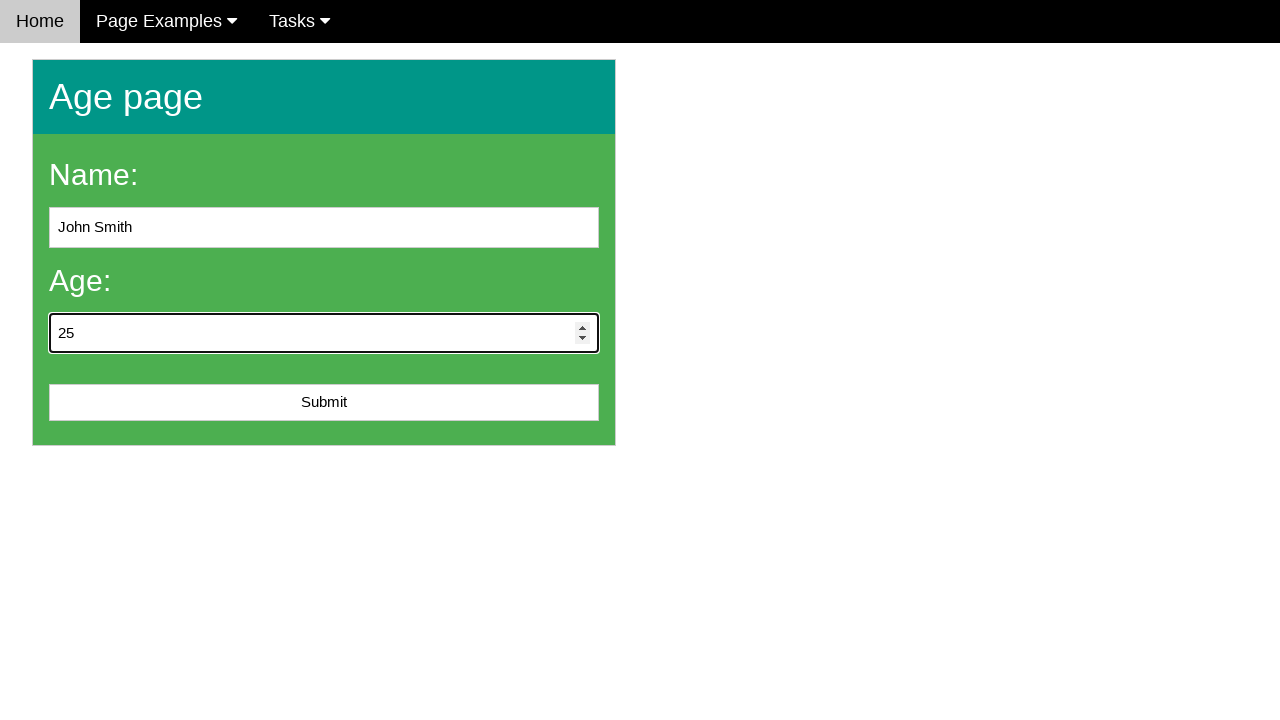

Clicked submit button at (324, 403) on #submit
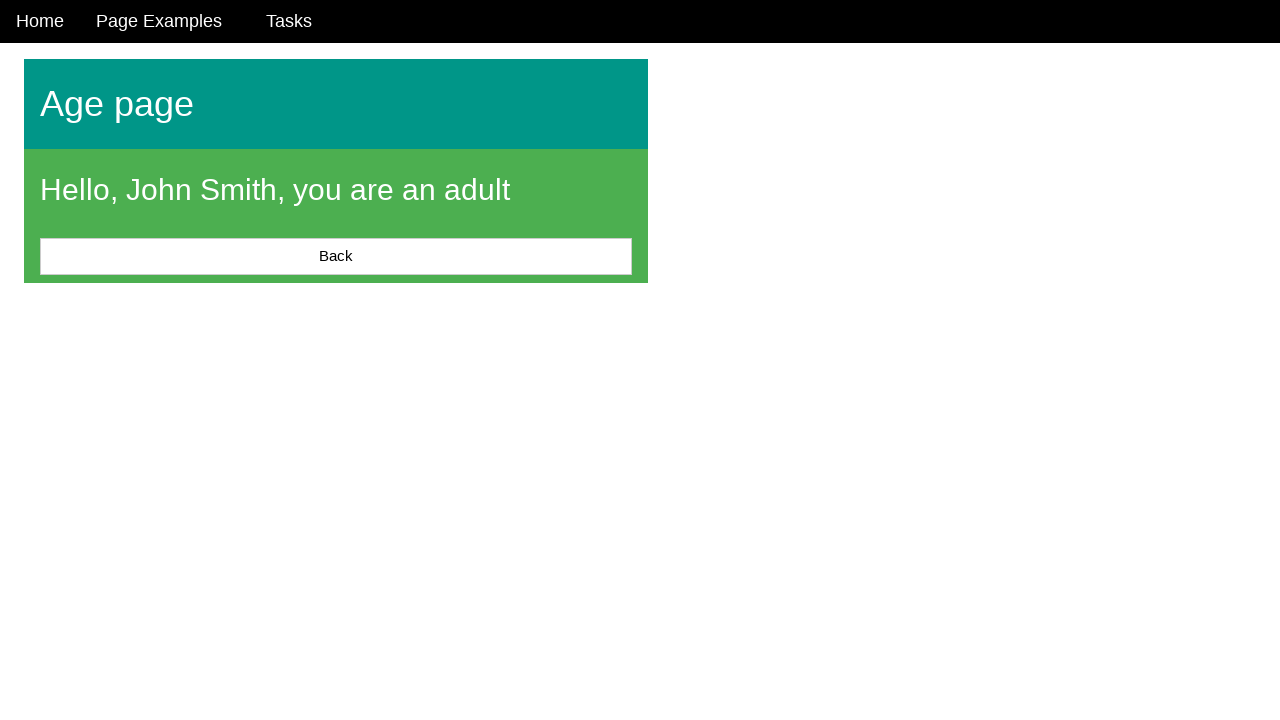

Result message appeared
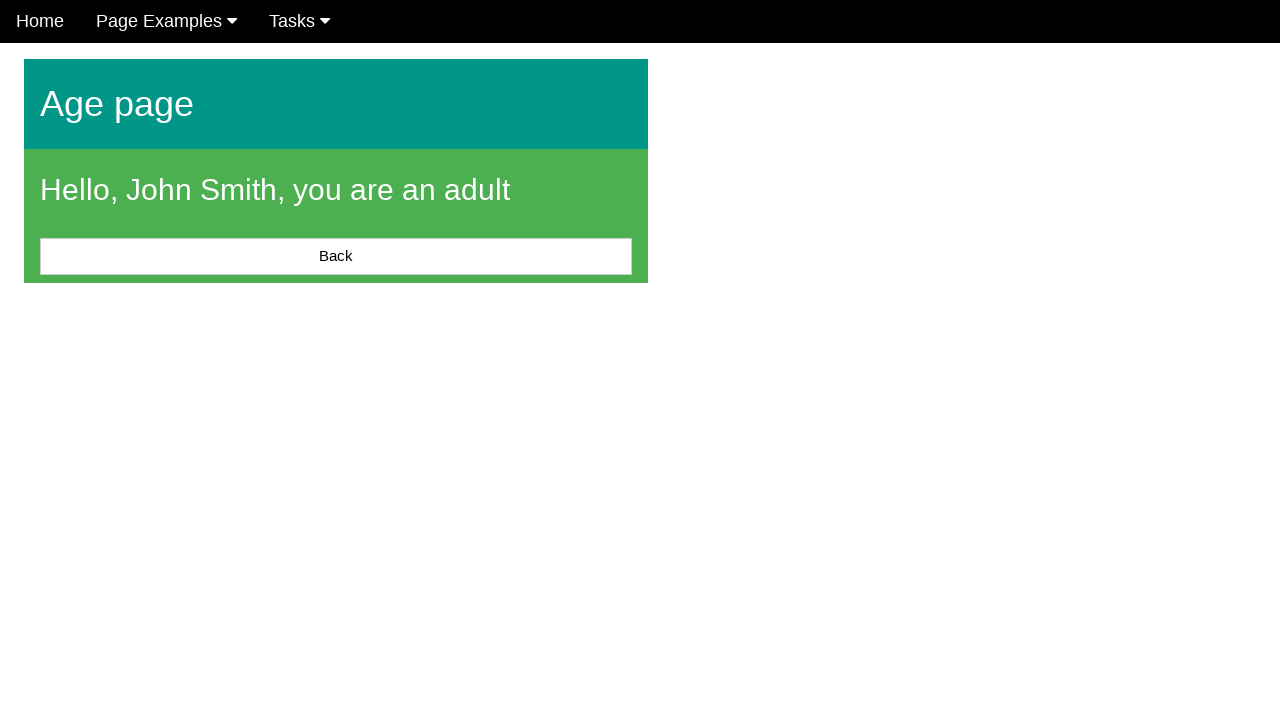

Verified result message contains text
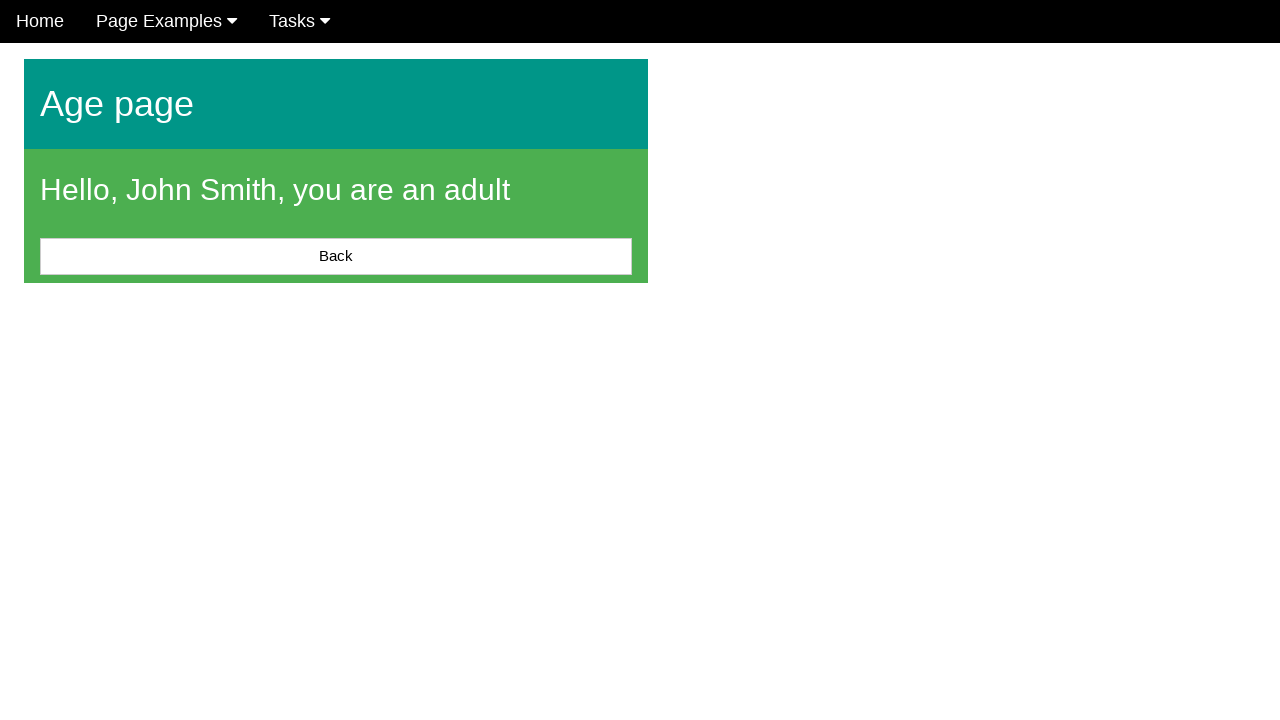

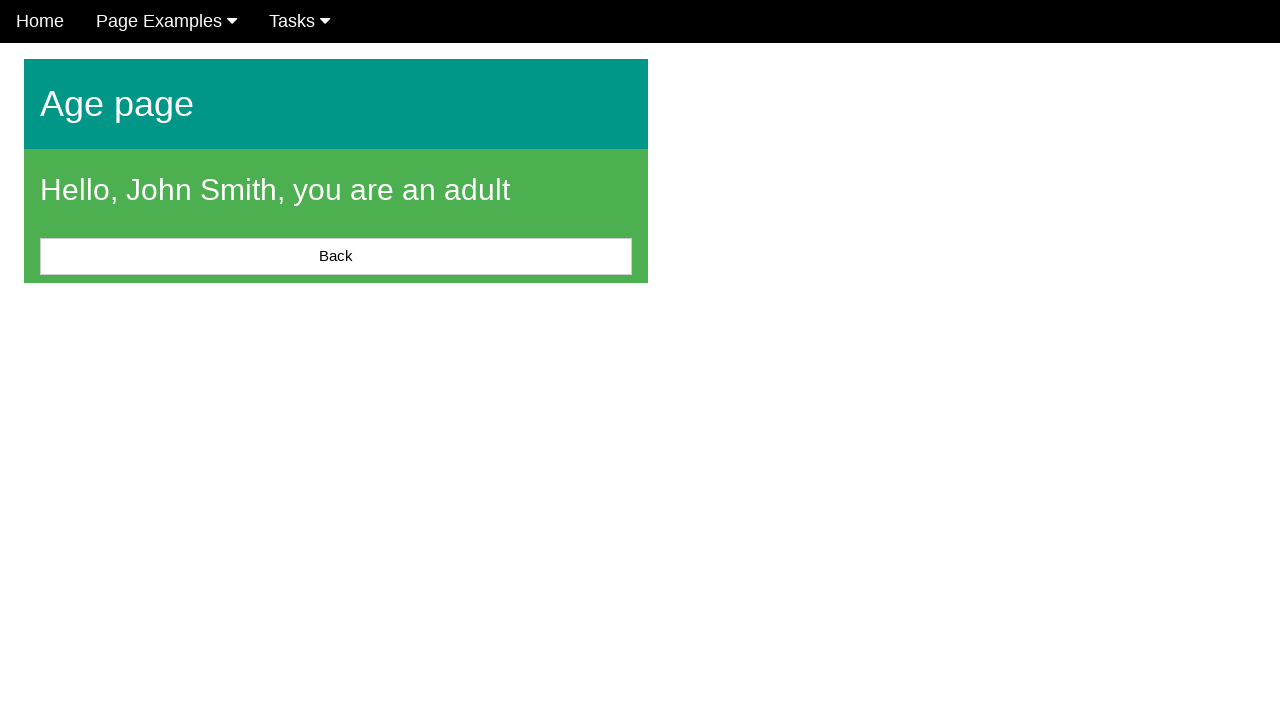